Tests that a canceled change to an employee name doesn't persist after clicking cancel button

Starting URL: https://devmountain-qa.github.io/employee-manager/1.2_Version/index.html

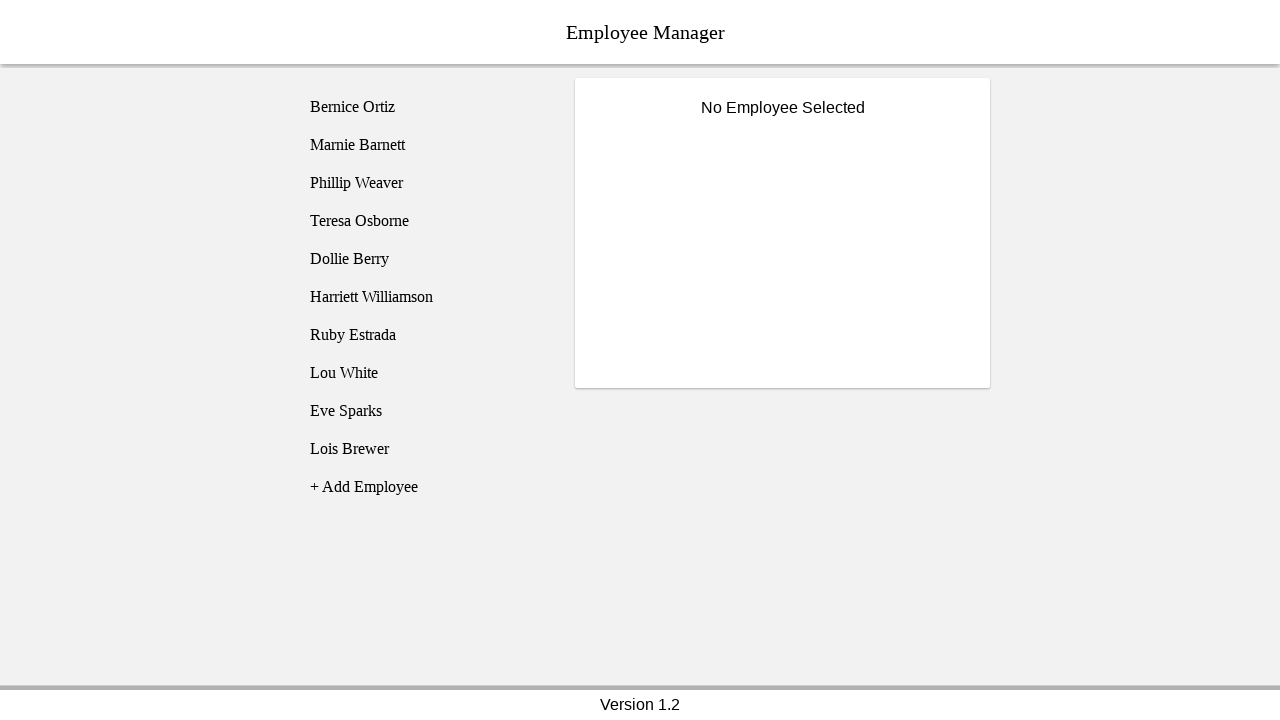

Clicked on Phillip Weaver employee at (425, 183) on [name='employee3']
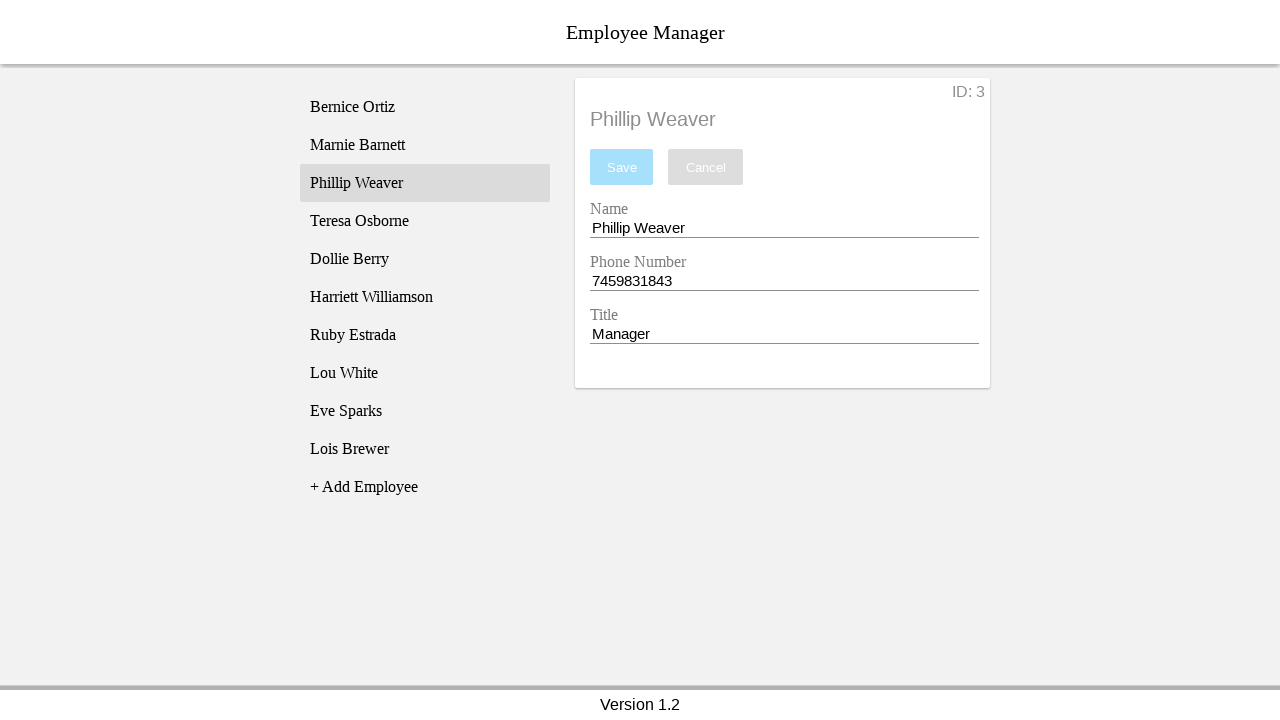

Name input field became visible
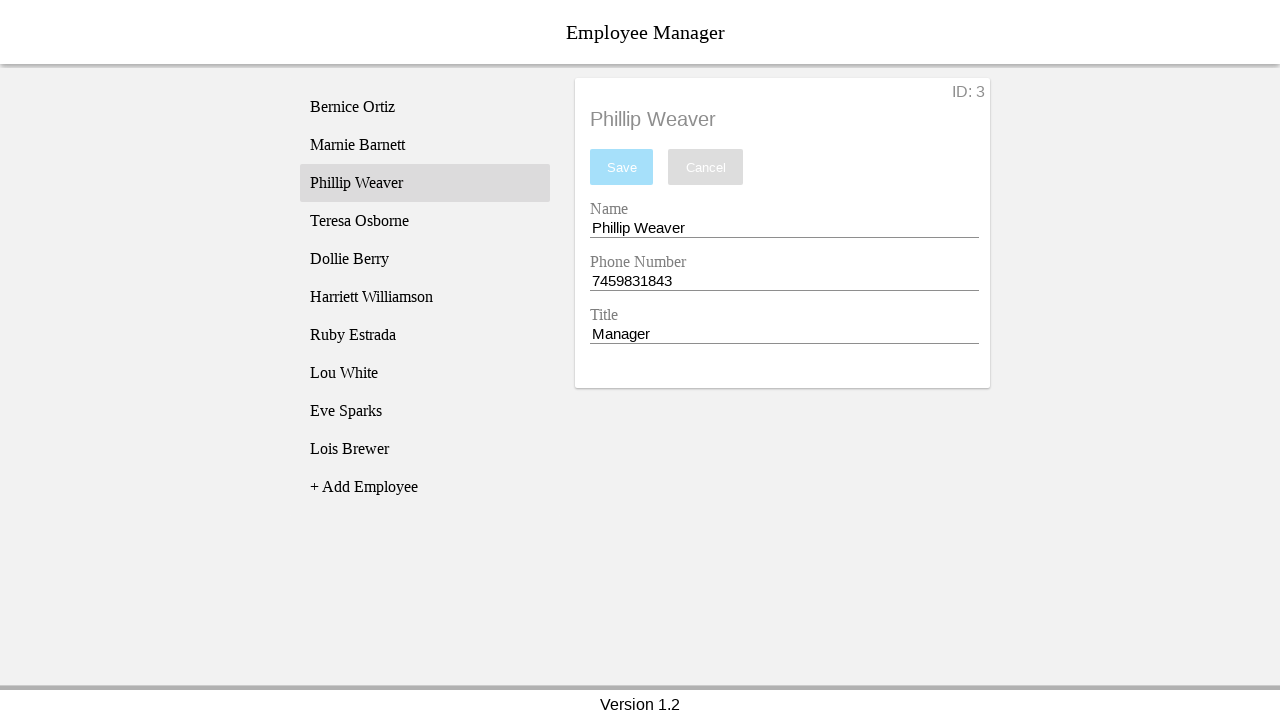

Changed employee name to 'Test Name' on [name='nameEntry']
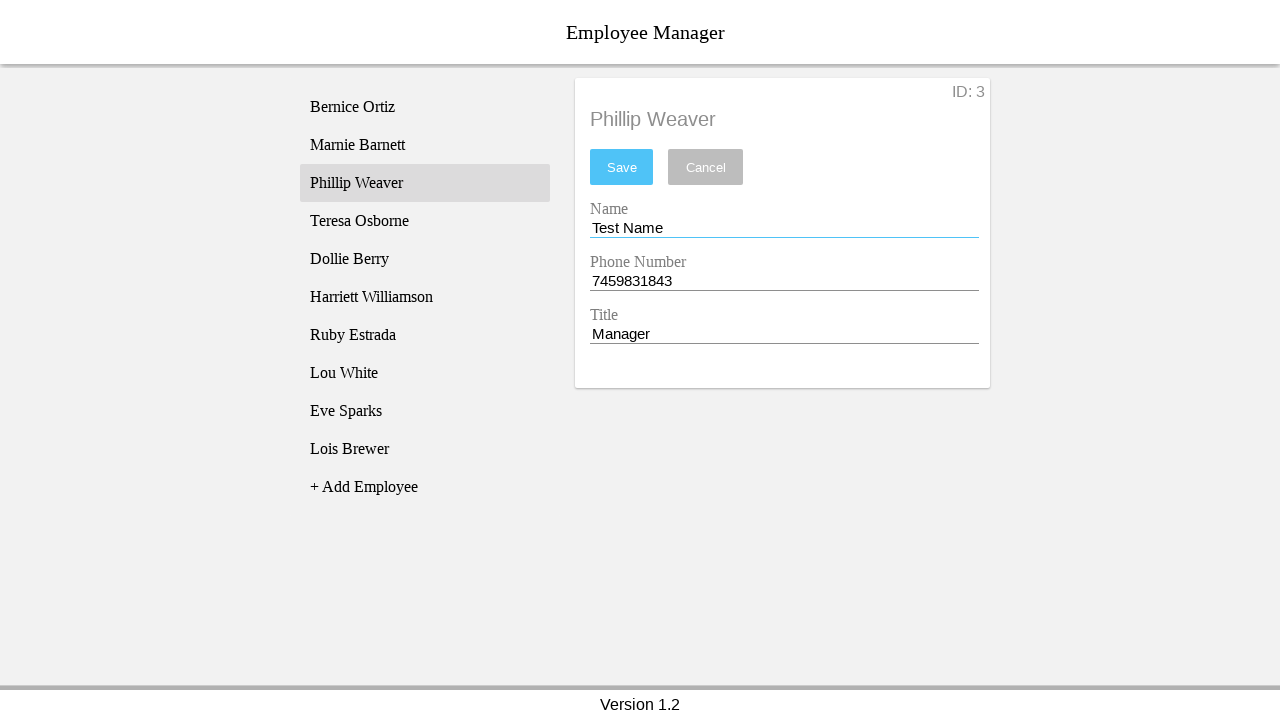

Clicked cancel button to discard changes at (706, 167) on [name='cancel']
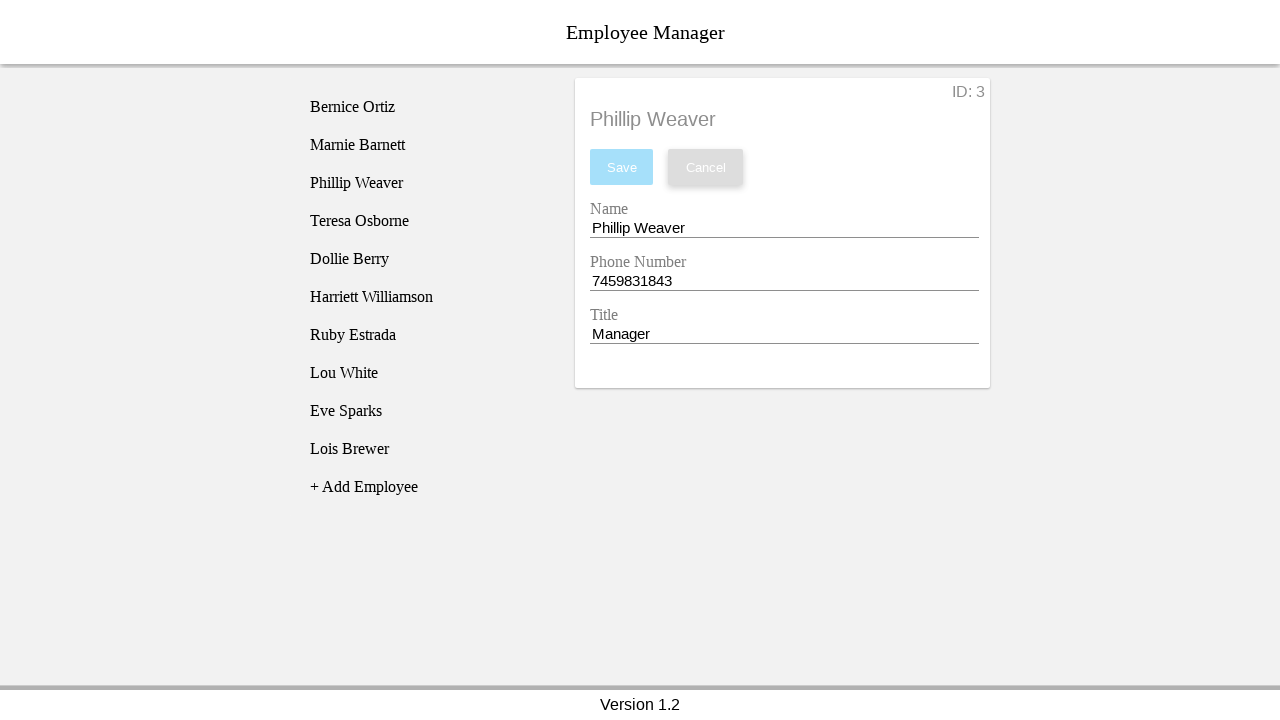

Verified that employee name reverted to 'Phillip Weaver' after canceling changes
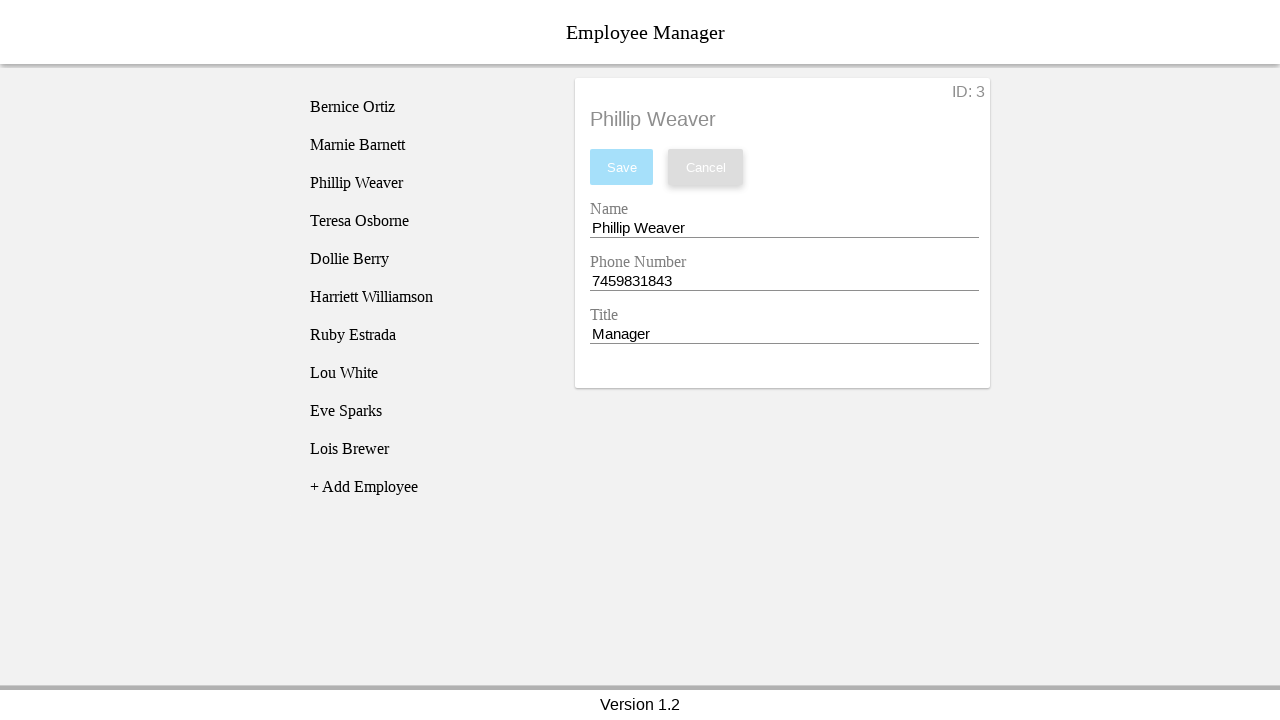

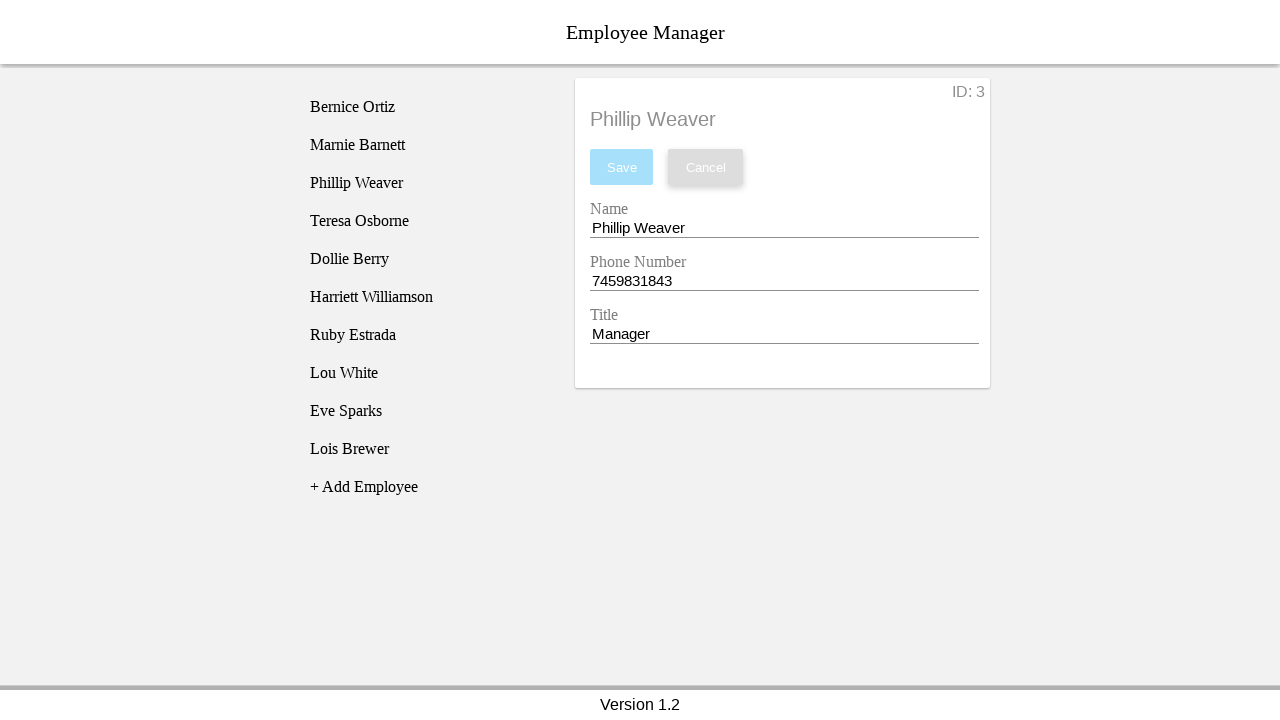